Navigates to an Aparat video page and refreshes it periodically

Starting URL: https://www.aparat.com/v/bhi9lch

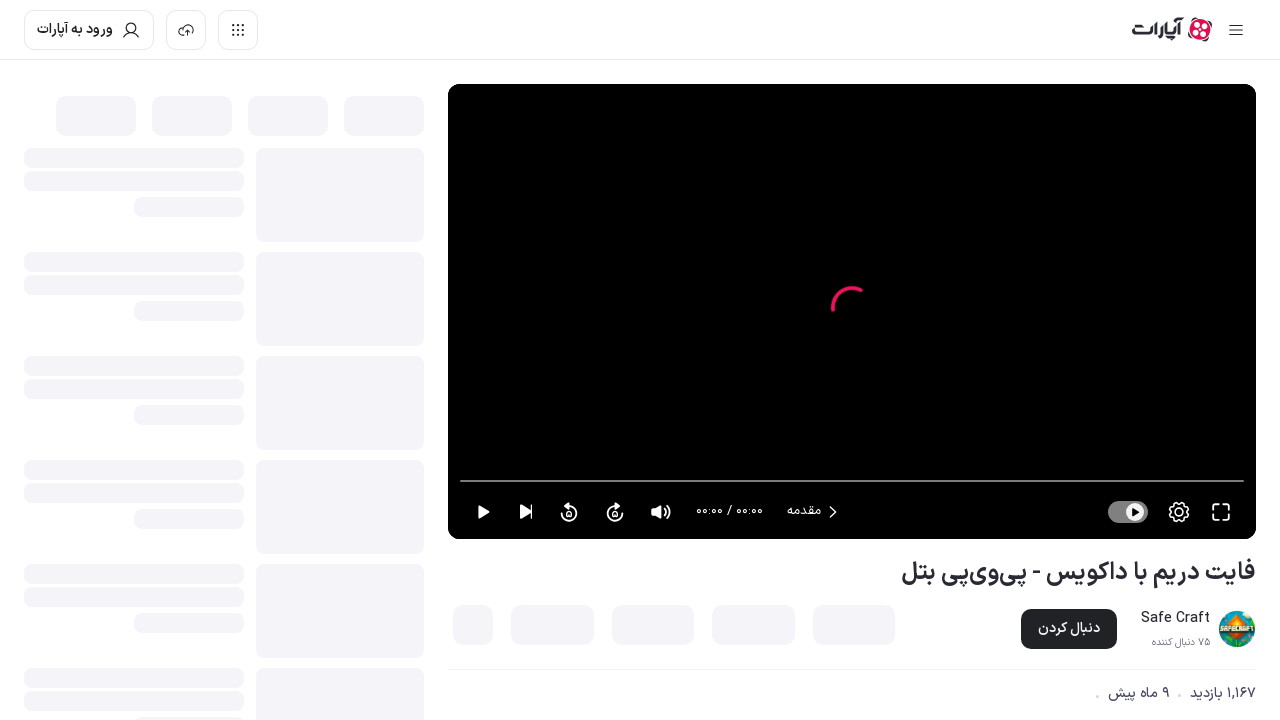

Retrieved page title to verify Aparat video page loaded
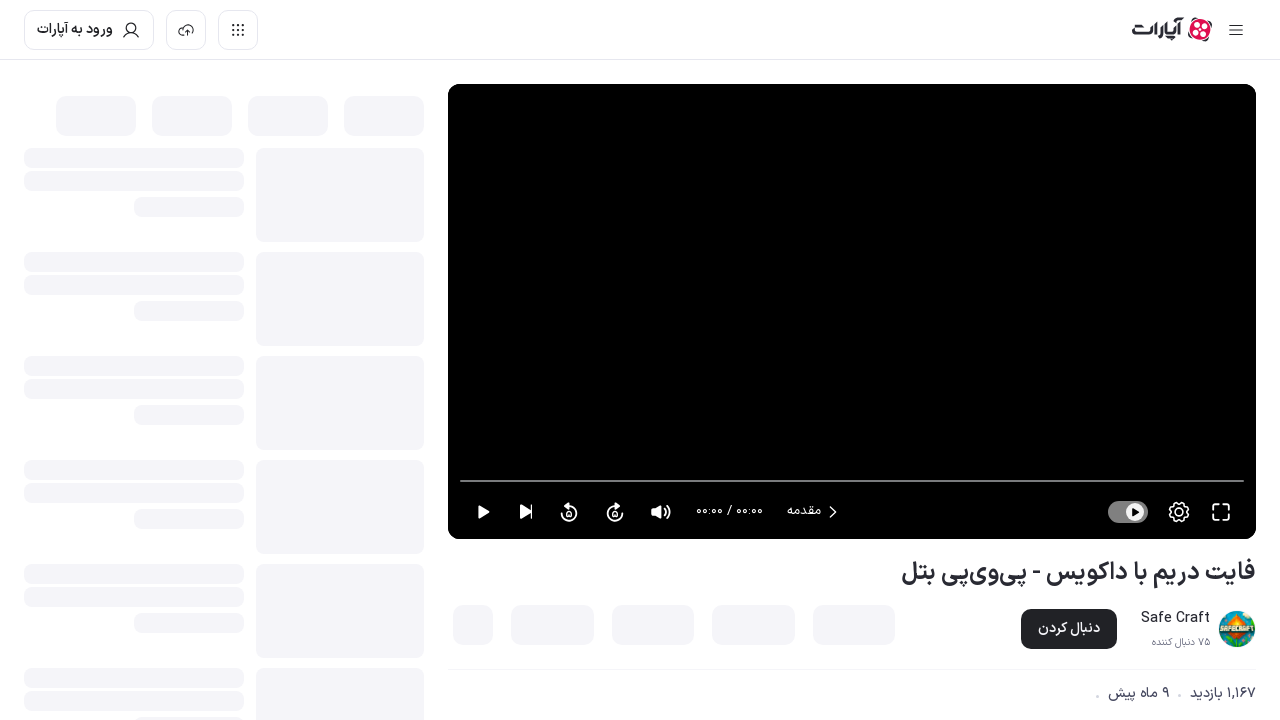

Refreshed the Aparat video page
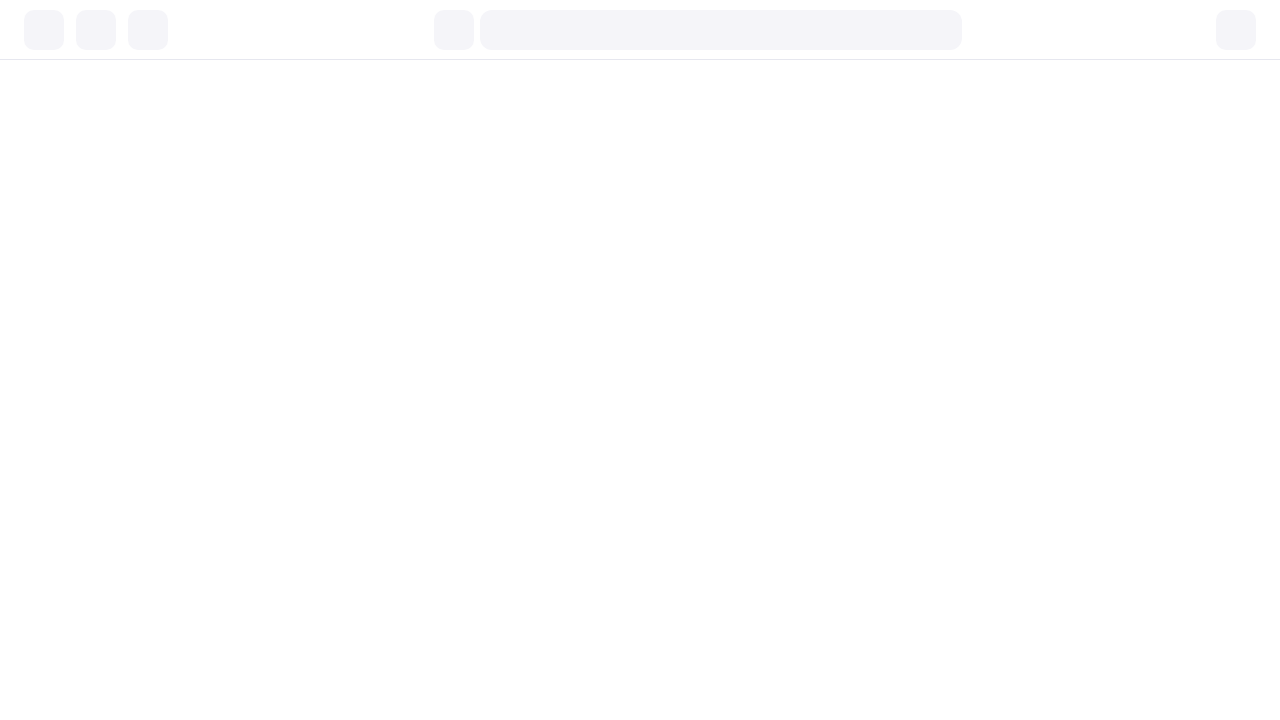

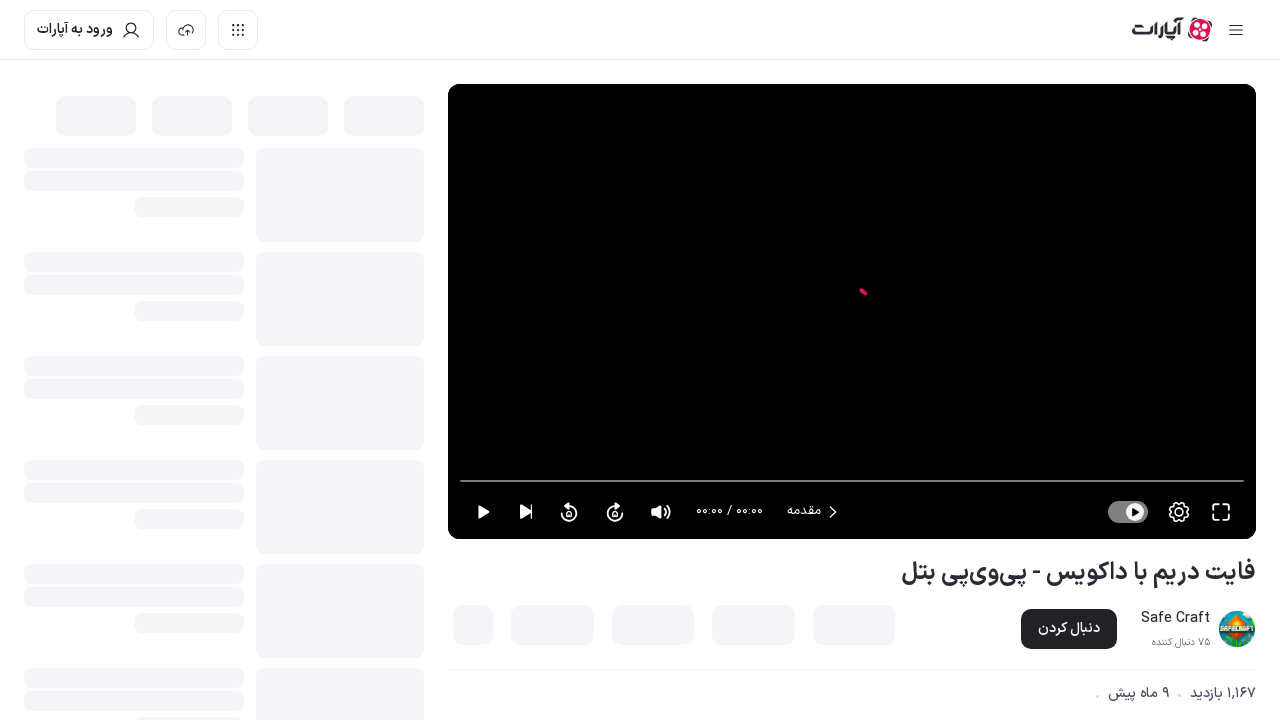